Searches for a book, clicks on the first result, and clicks the read button

Starting URL: https://readli.net/

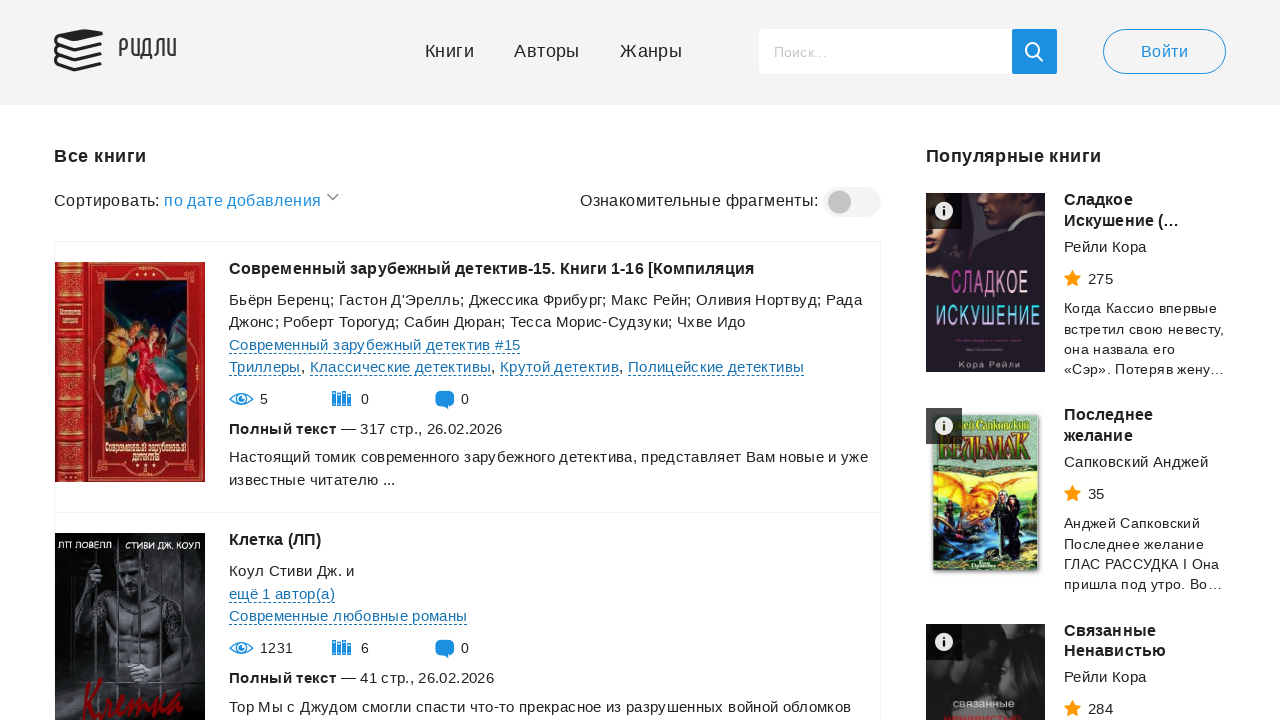

Clicked search button to open search field at (1034, 52) on #search-book-button
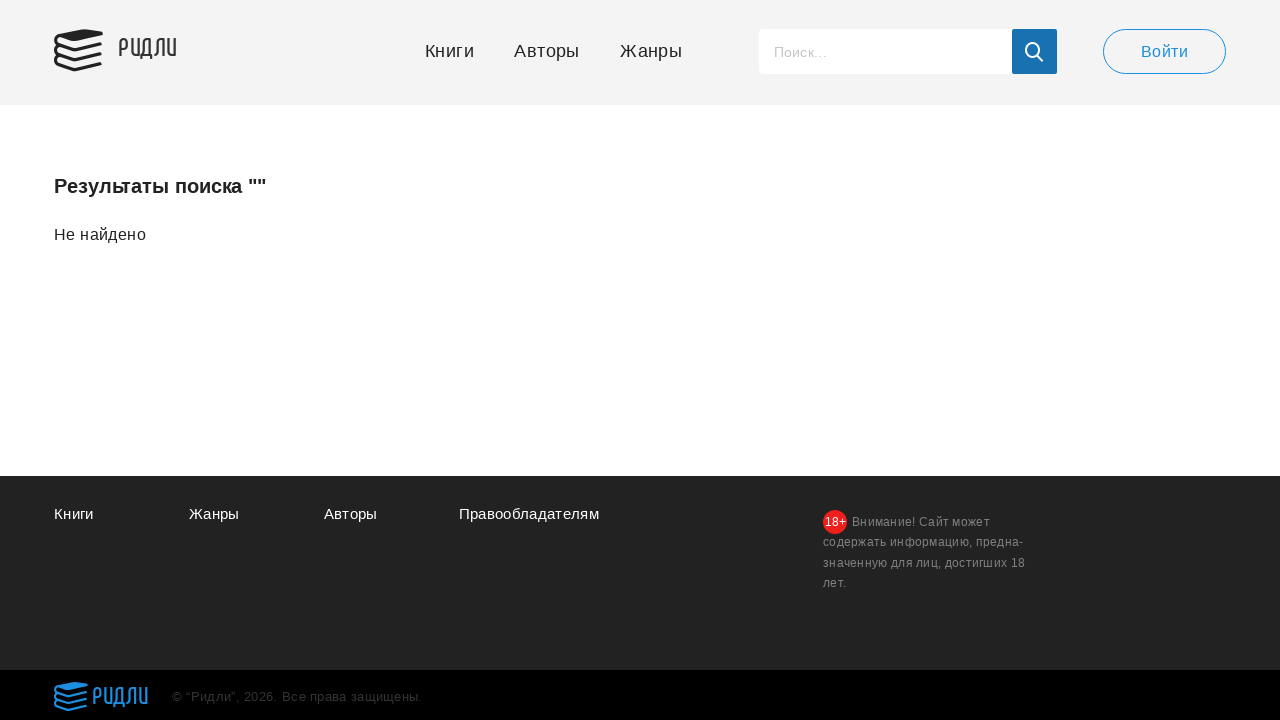

Filled search field with '1984 George Orwell' on #search-book
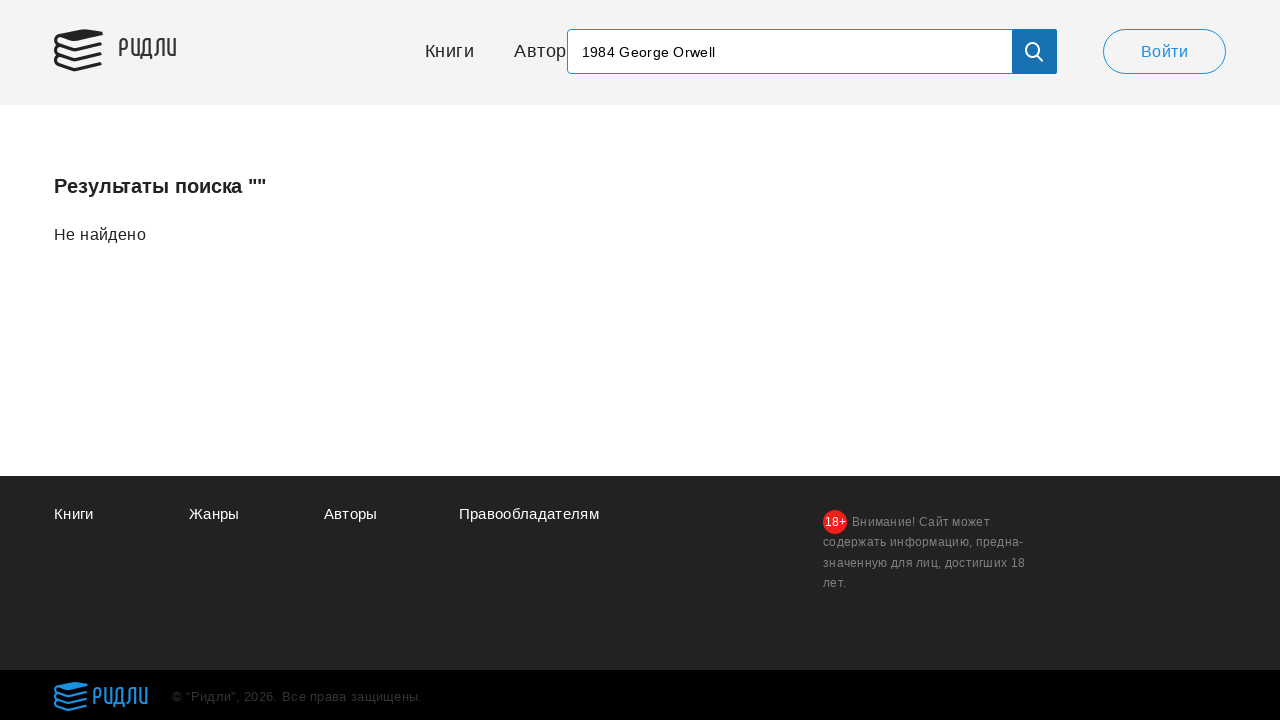

Pressed Enter to search for the book on #search-book
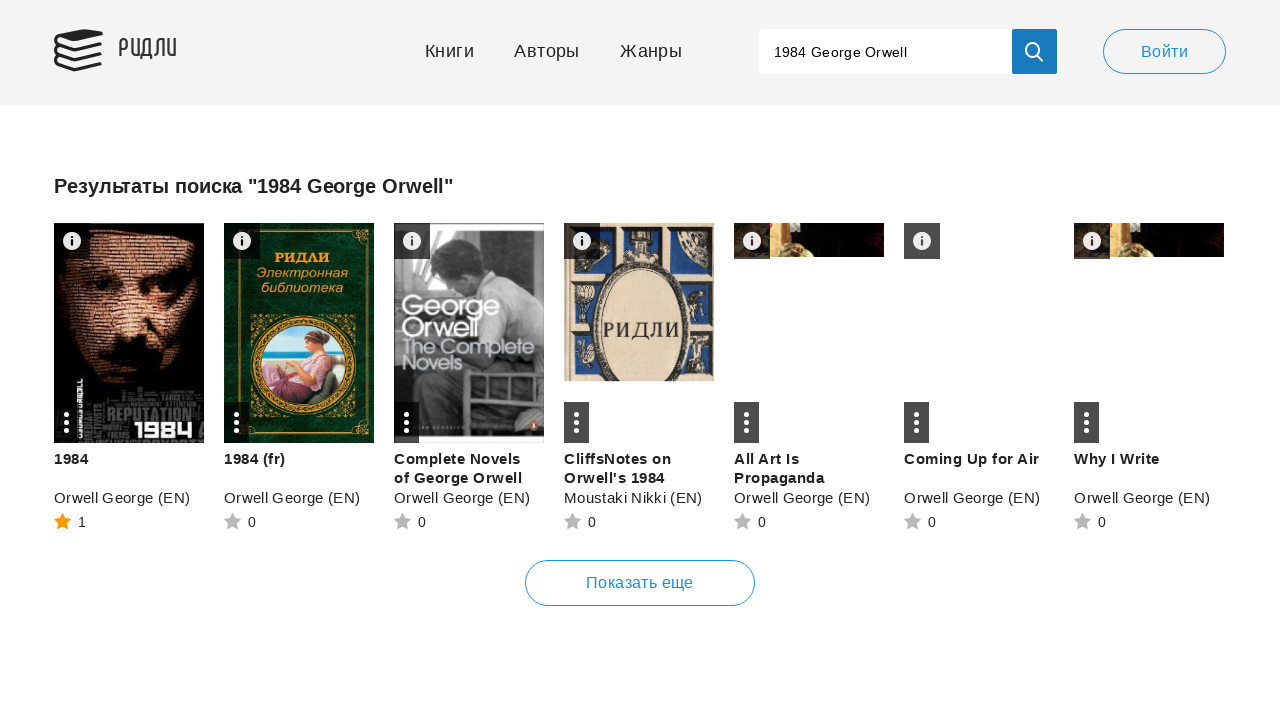

Clicked on first book result at (71, 458) on .ellip
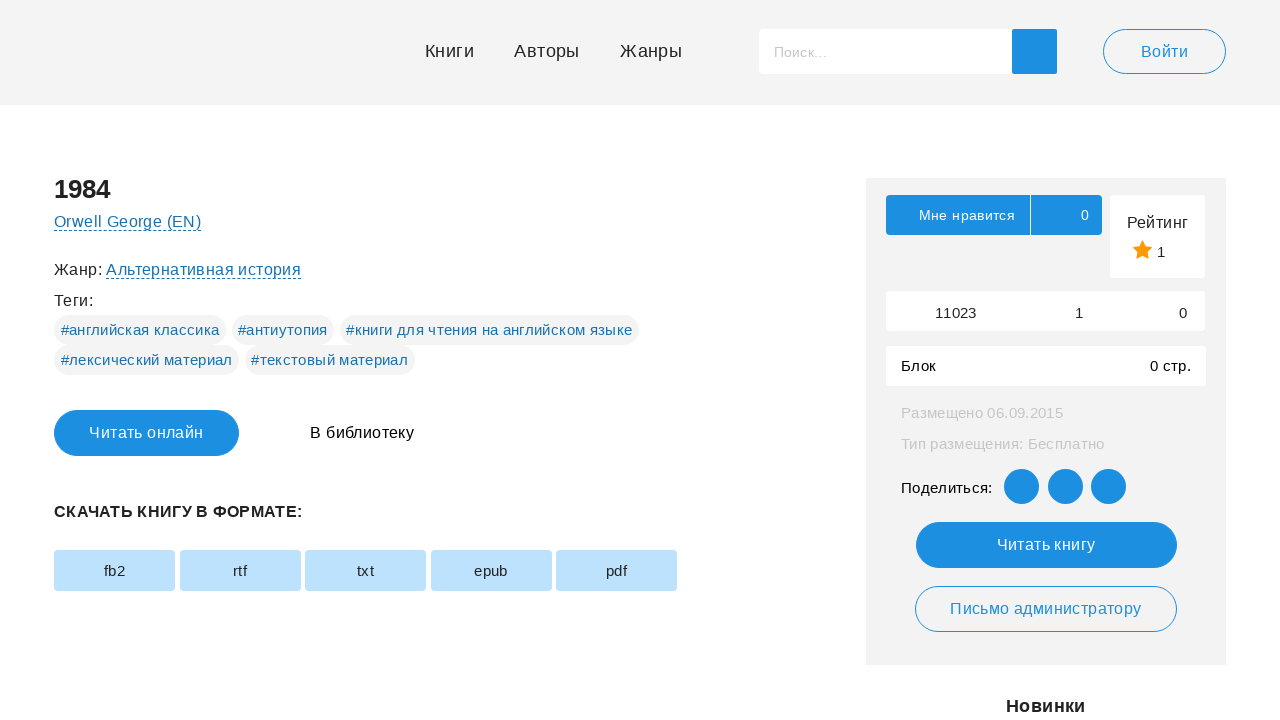

Clicked read button to start reading the book at (146, 433) on a.book-actions__button.button
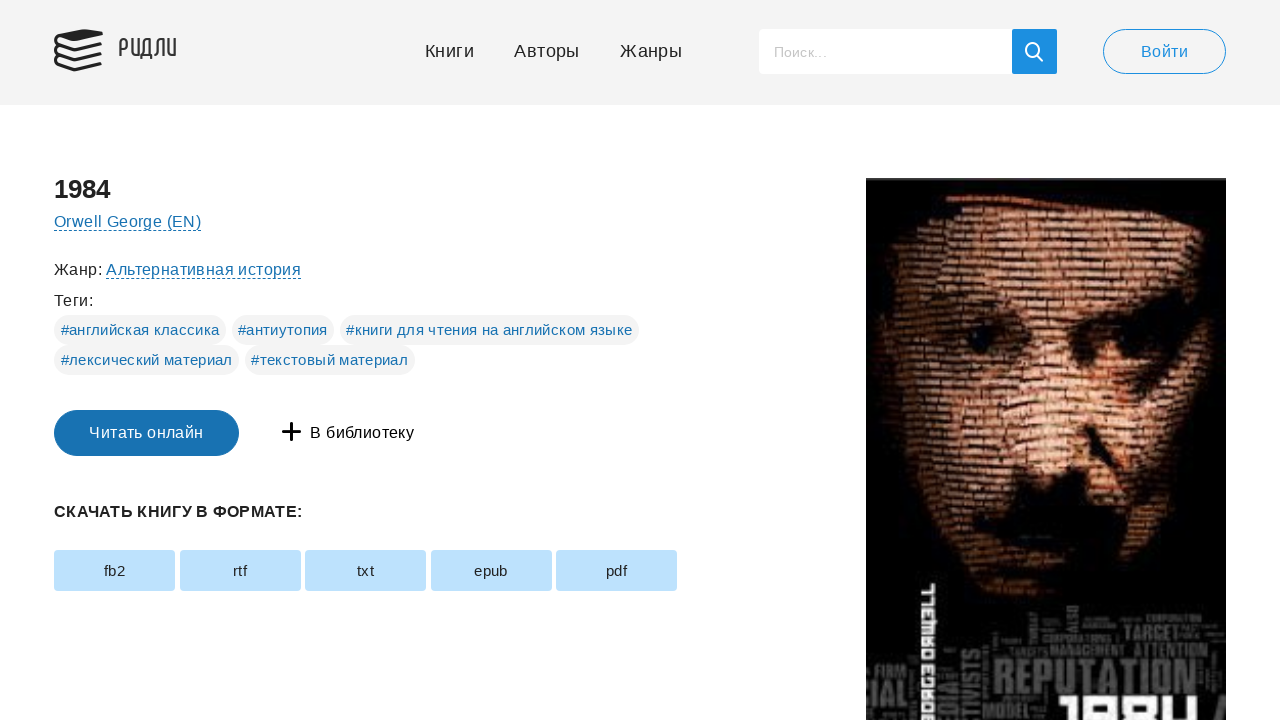

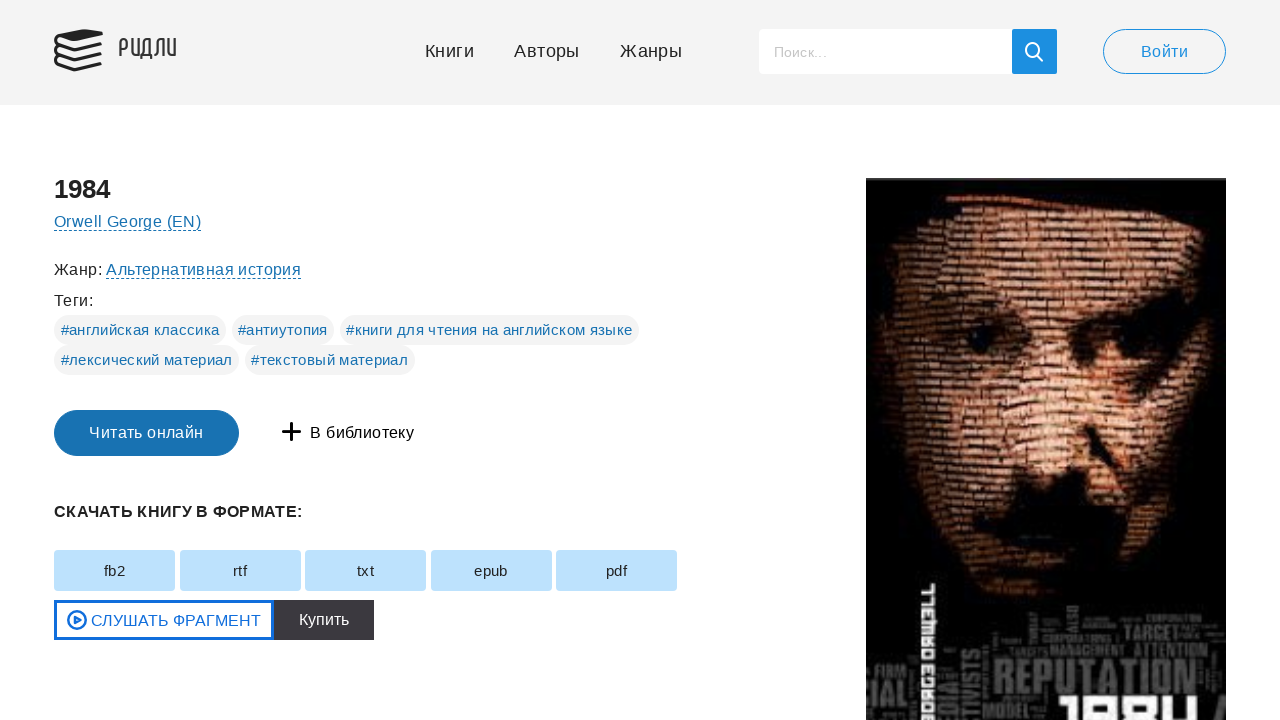